Tests calculator addition by entering 5 and 10, selecting sum operation, and verifying the result is 15

Starting URL: https://calculatorhtml.onrender.com/

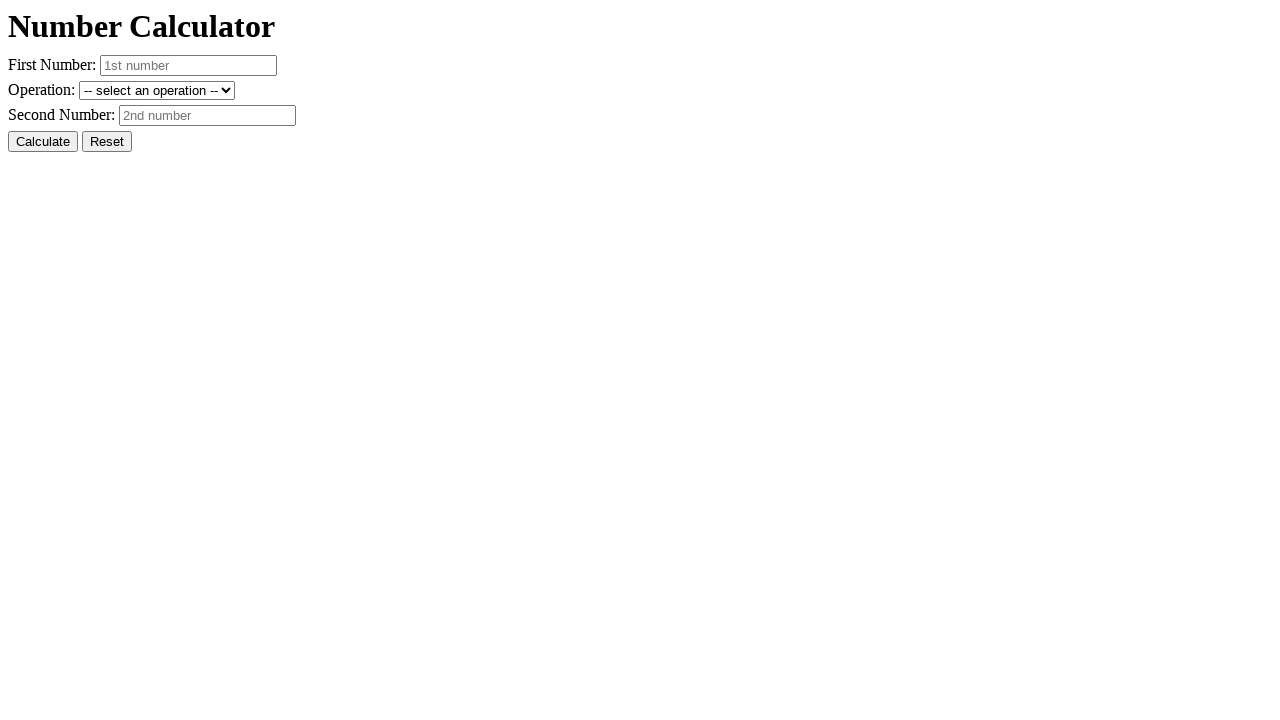

Clicked reset button to clear previous values at (107, 142) on #resetButton
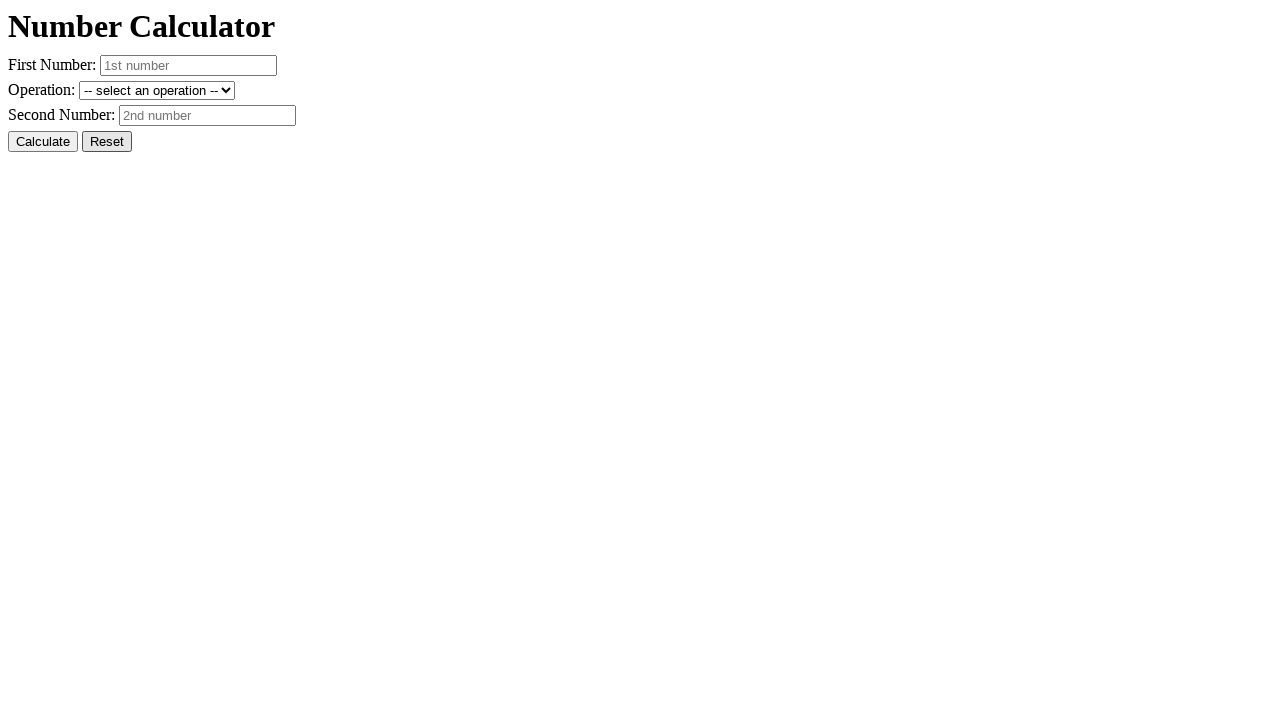

Entered 5 in first number field on #number1
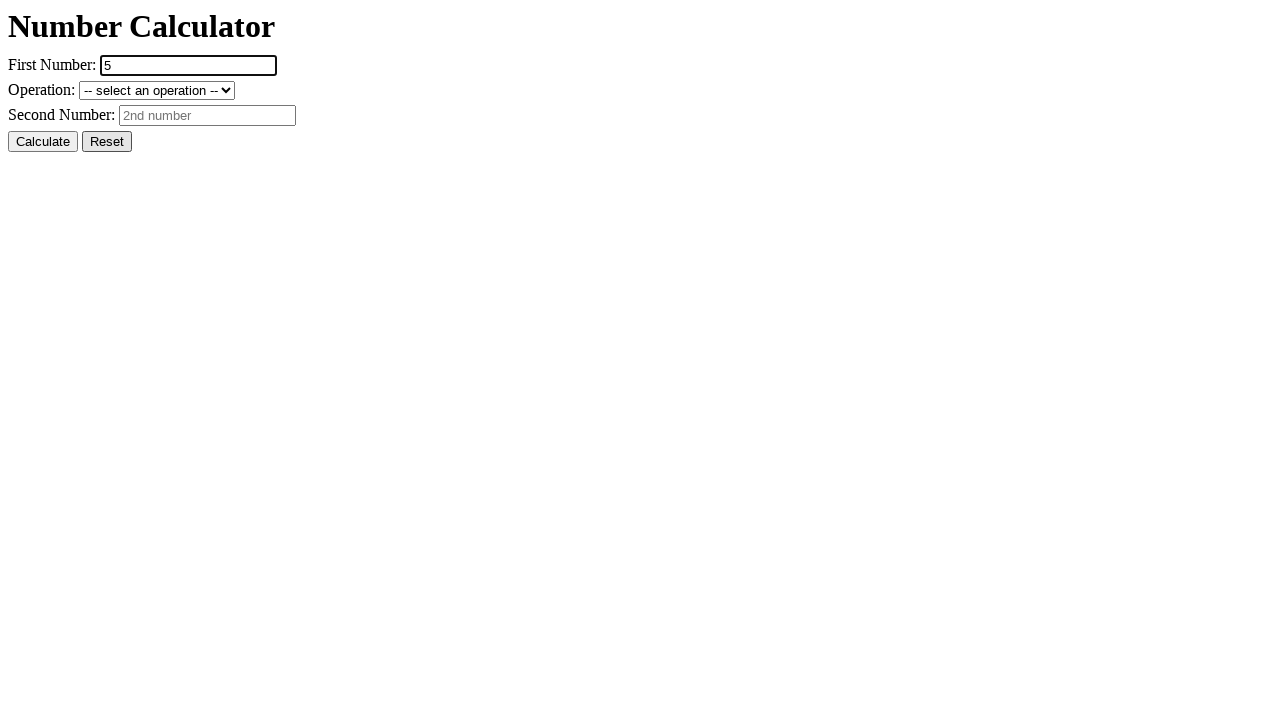

Entered 10 in second number field on #number2
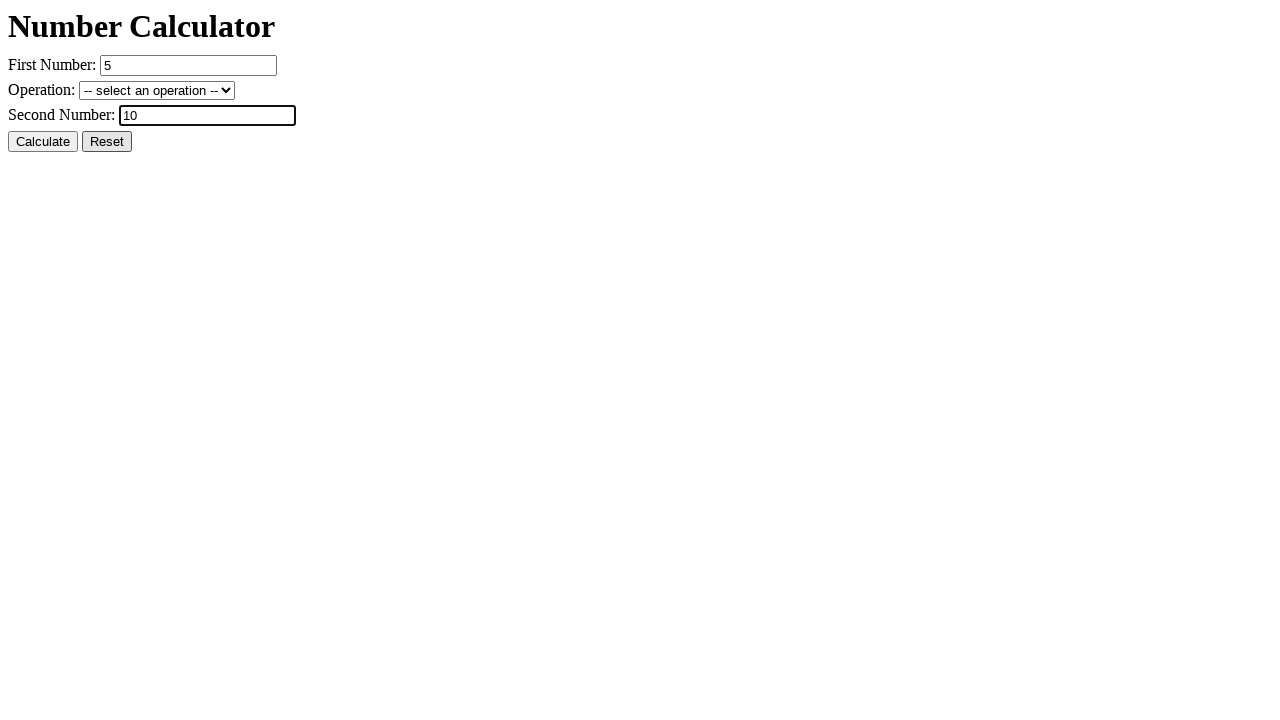

Selected addition (+ sum) operation on #operation
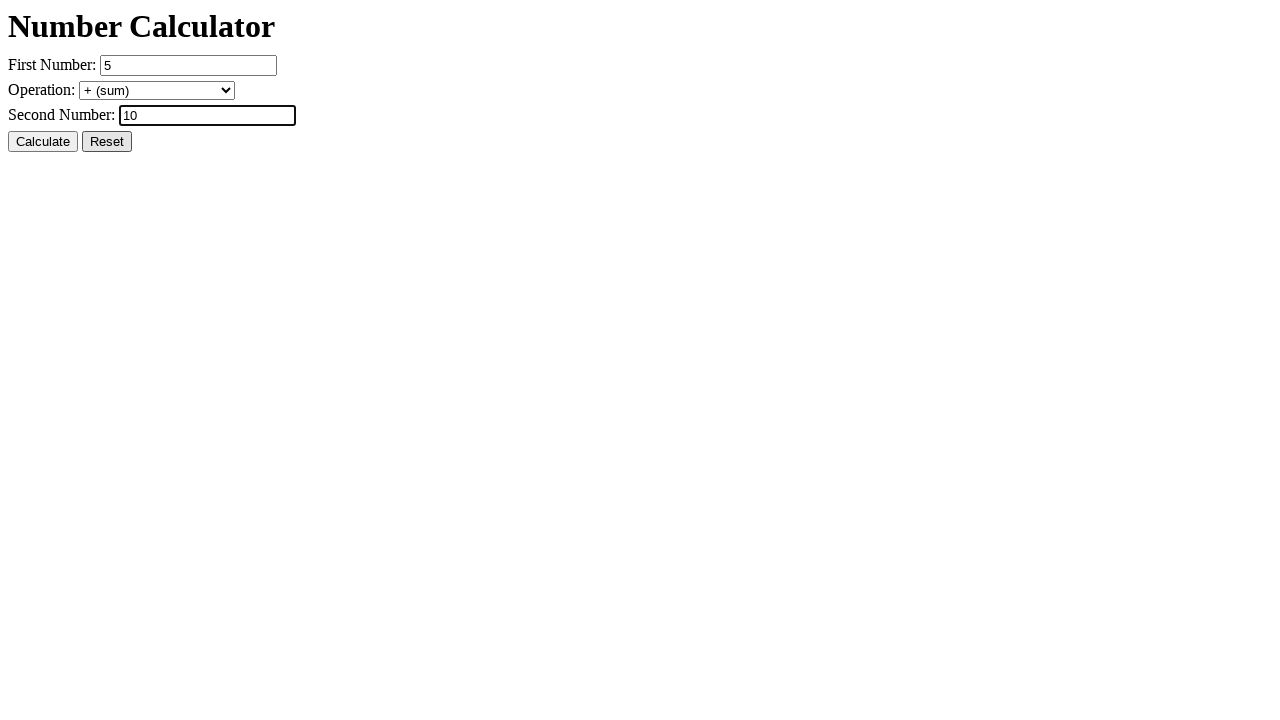

Clicked calculate button at (43, 142) on #calcButton
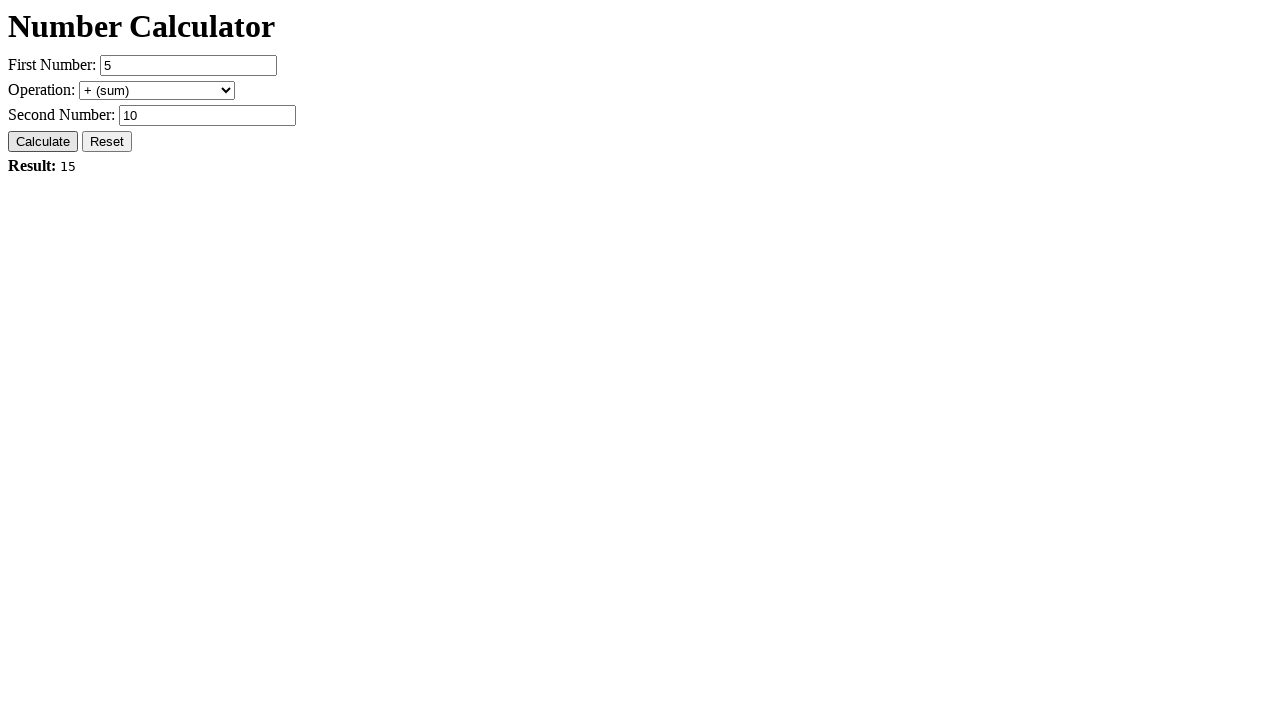

Verified result displays 'Result: 15'
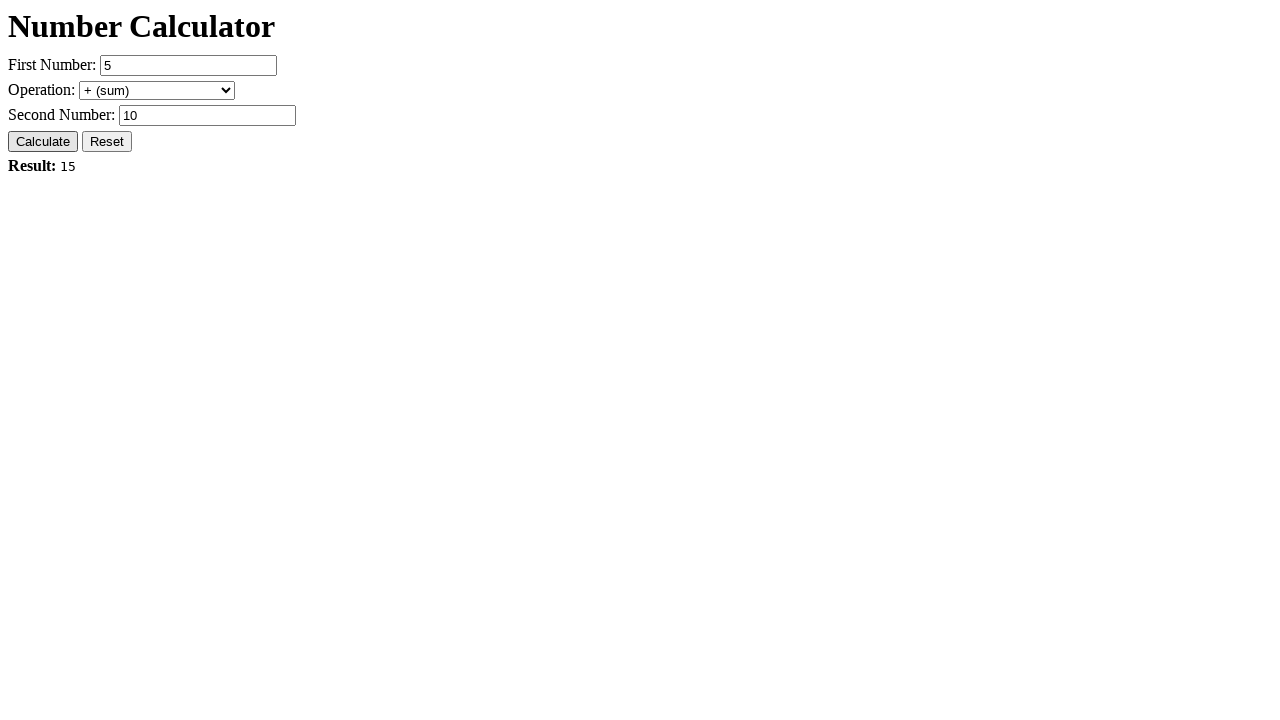

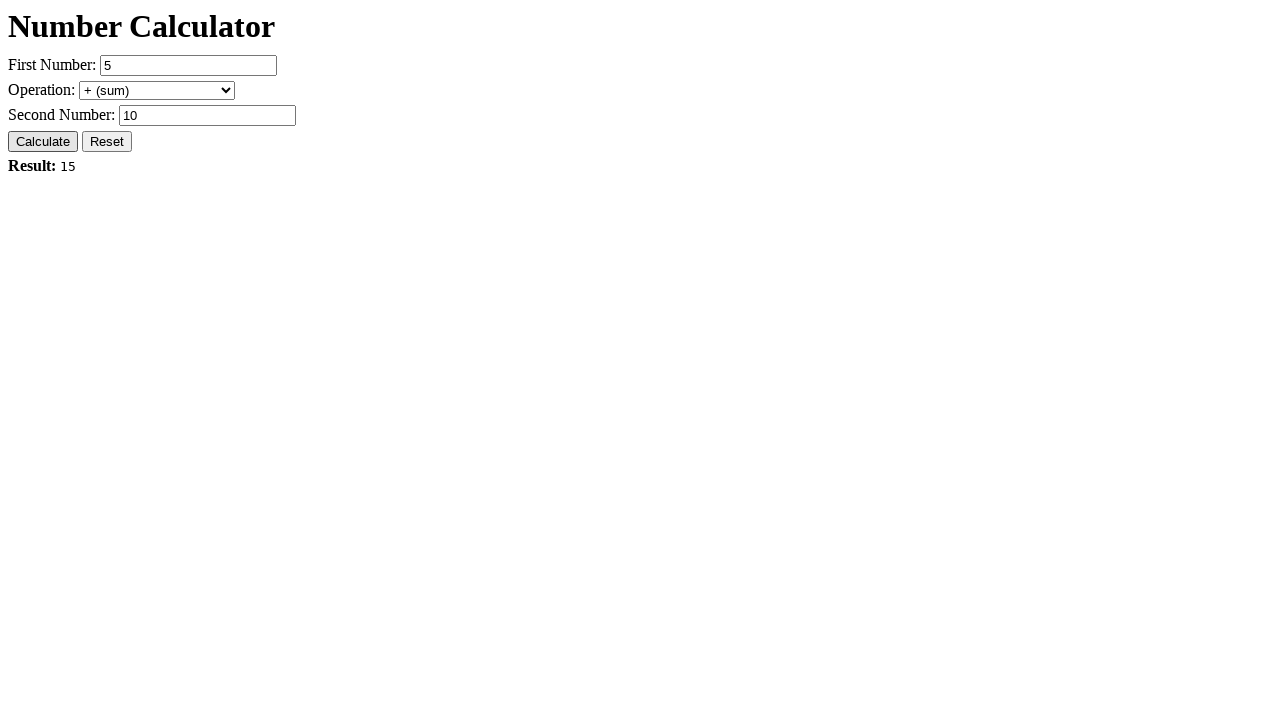